Navigates to Maven Repository homepage and verifies the current URL matches expected value

Starting URL: https://mvnrepository.com/

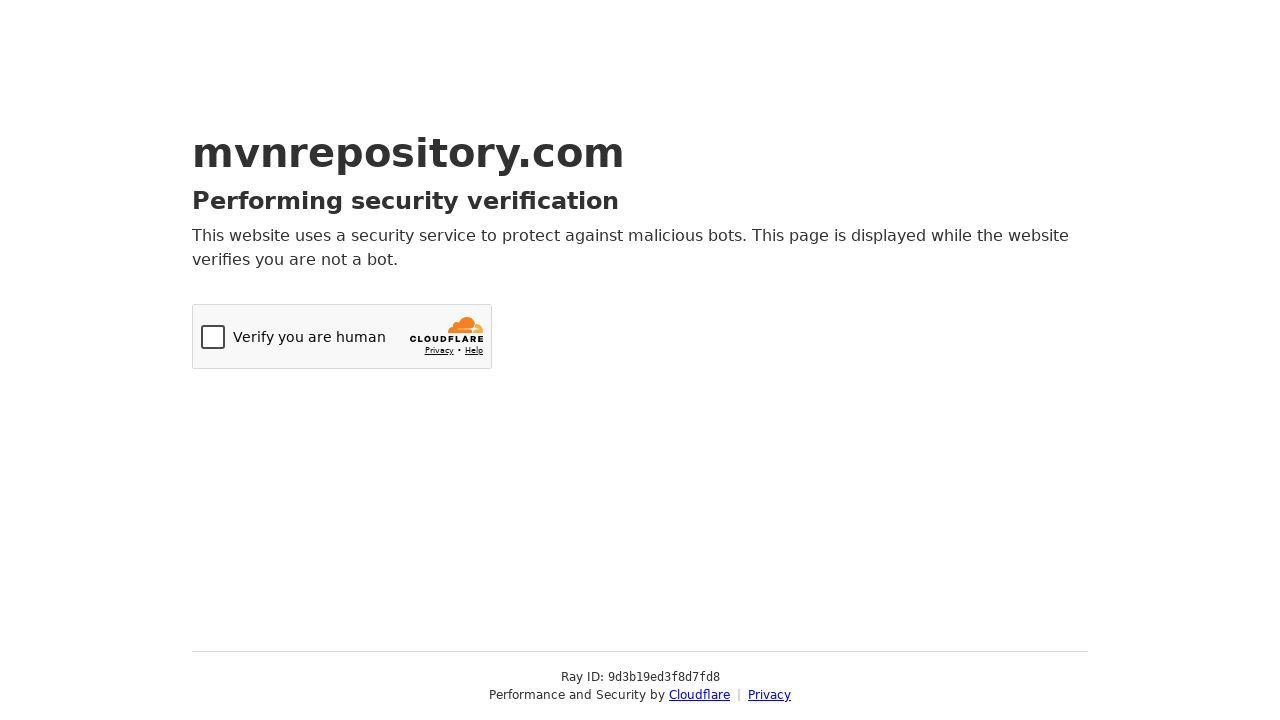

Navigated to Maven Repository homepage
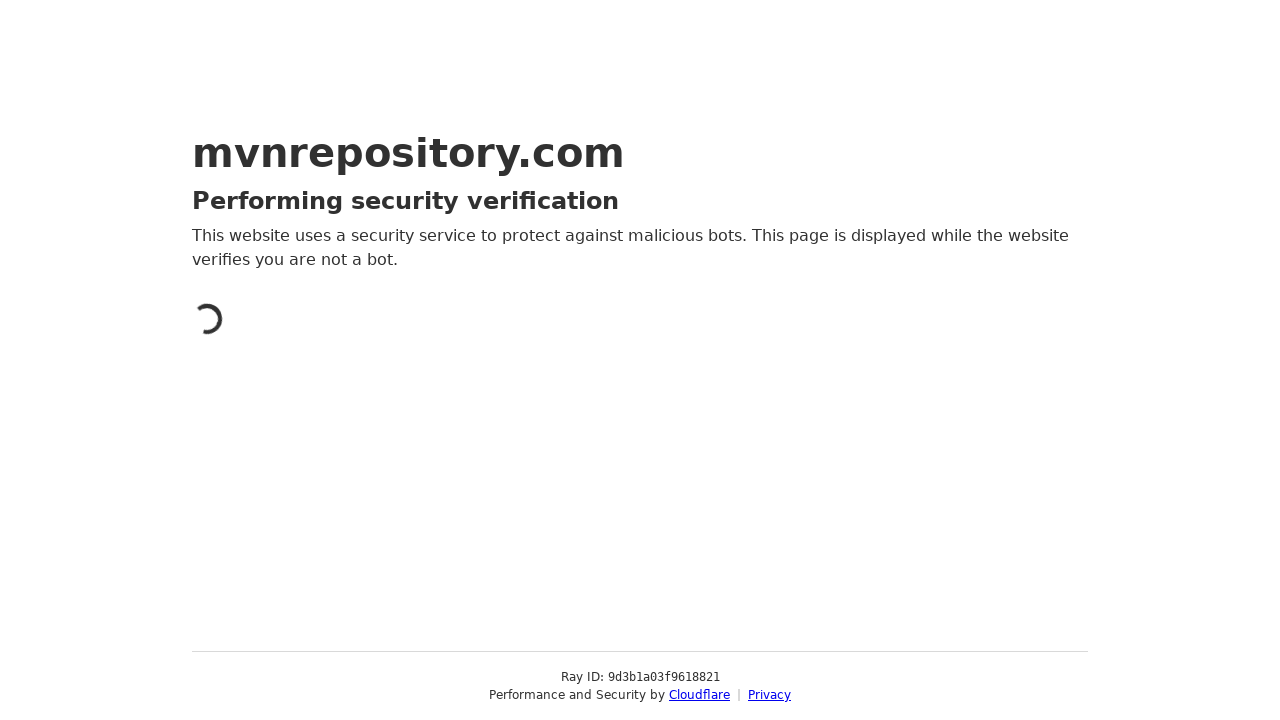

Retrieved current URL from page
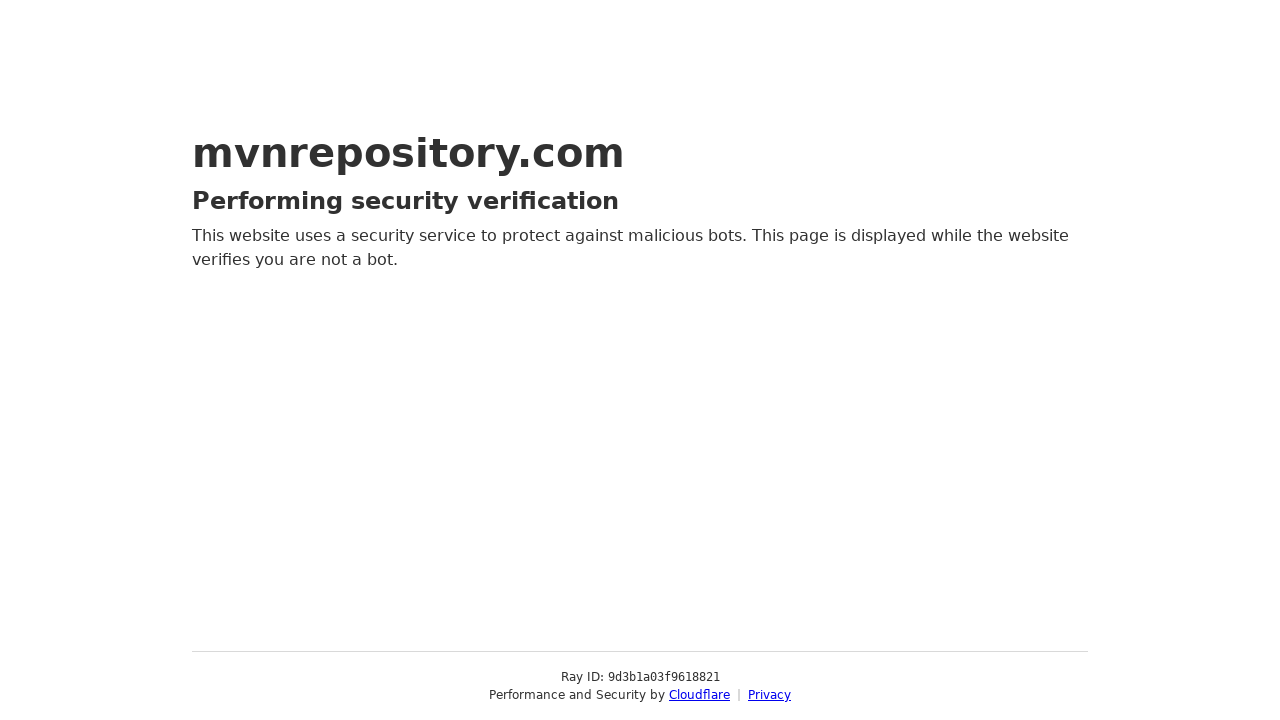

Verified current URL matches expected value 'https://mvnrepository.com/'
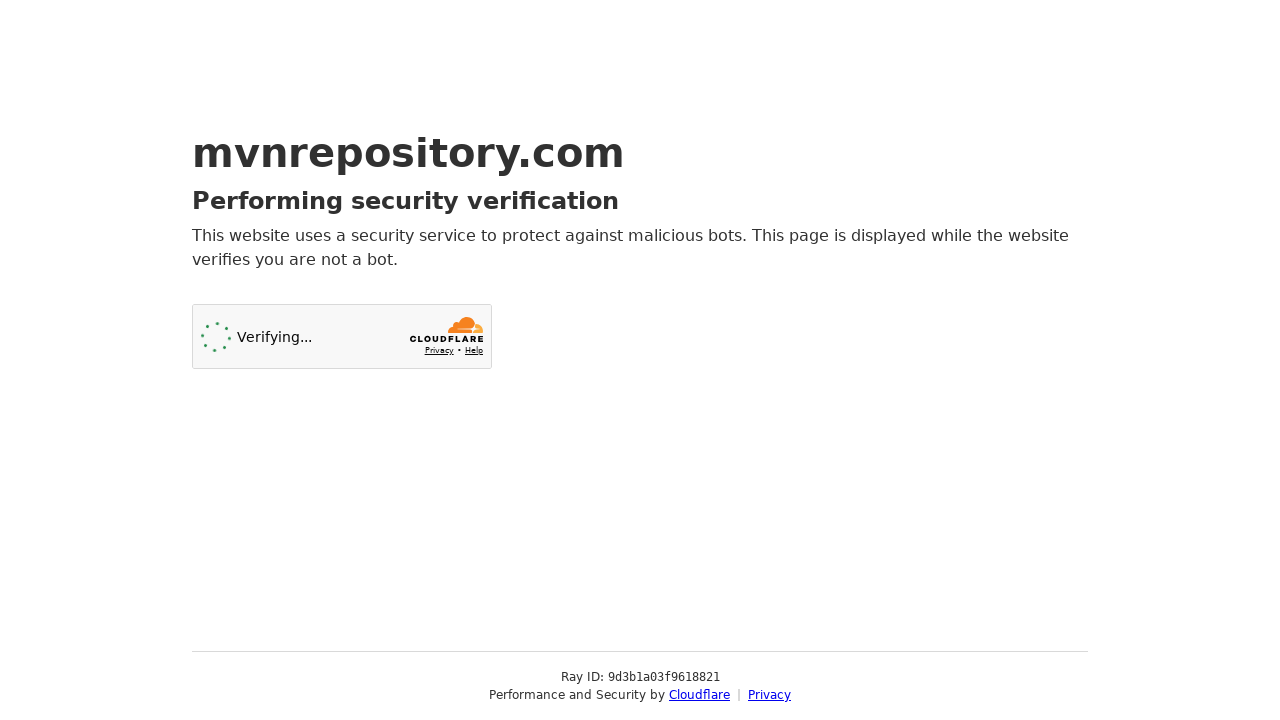

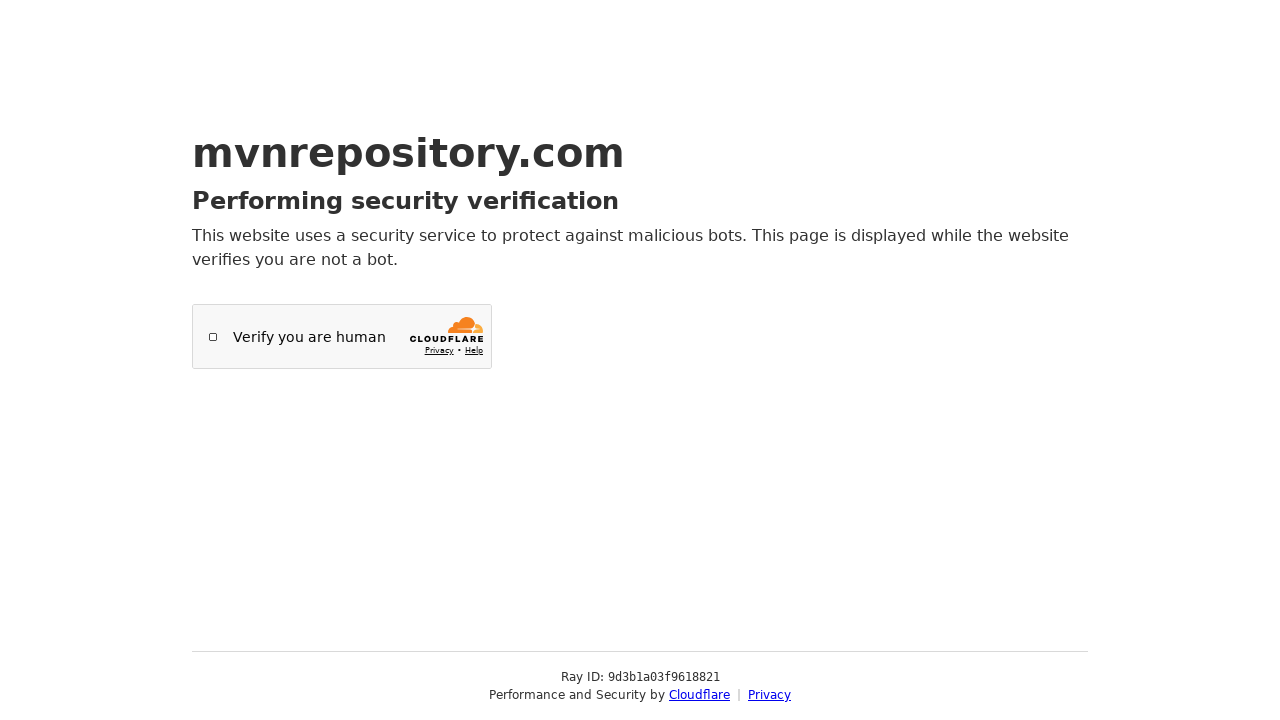